Tests valid password with mixed characters and asterisk - expects valid value for "G575*hk"

Starting URL: https://testpages.eviltester.com/styled/apps/7charval/simple7charvalidation.html

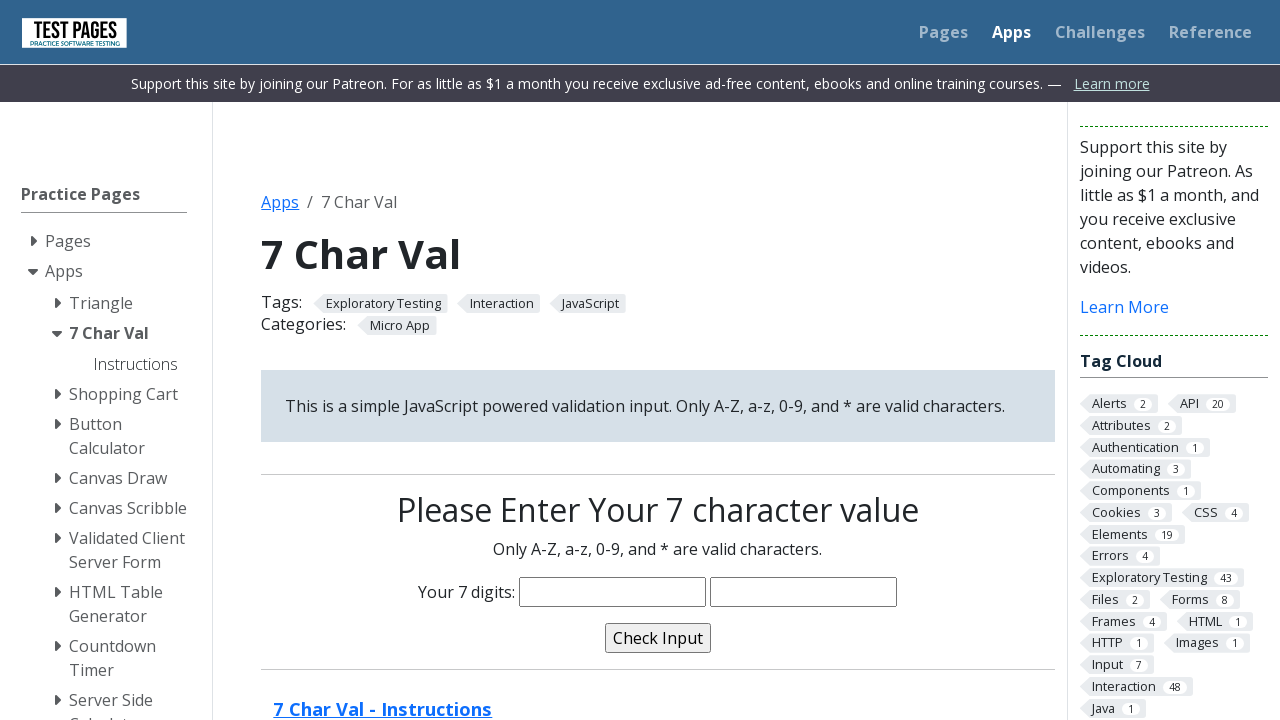

Filled character input field with valid password 'G575*hk' on input[name='characters']
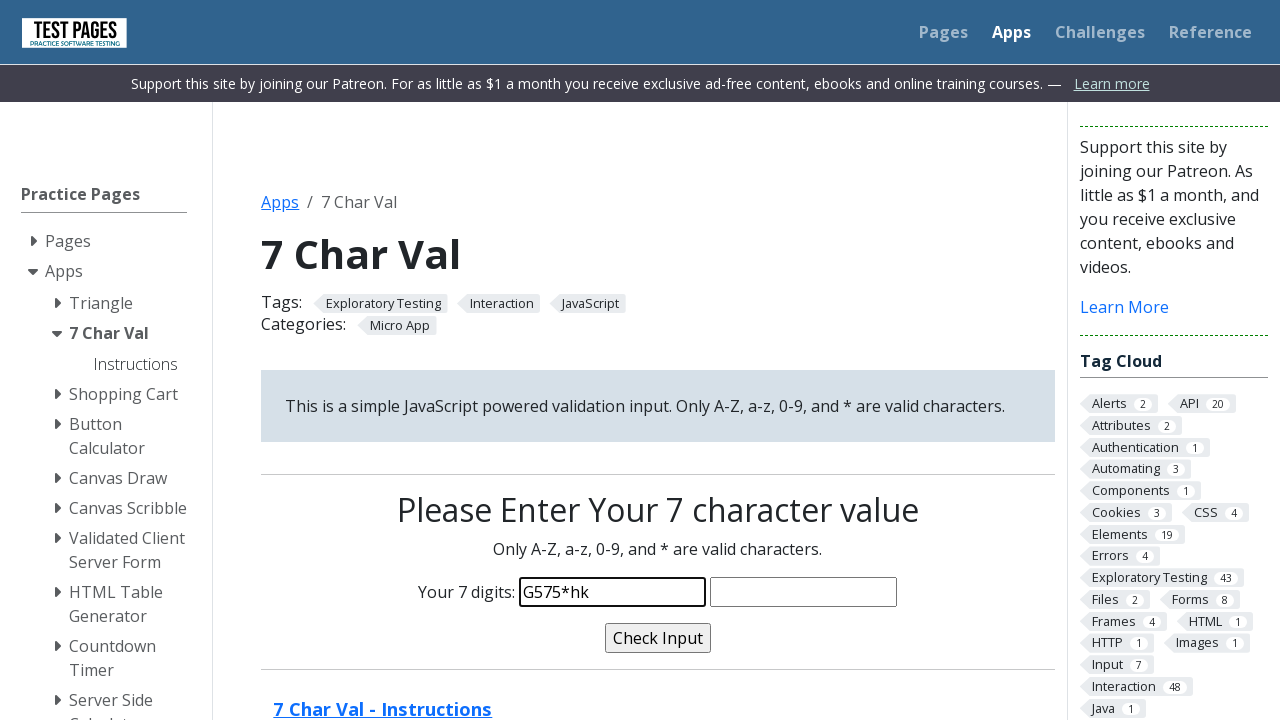

Clicked validate button to test password at (658, 638) on input[name='validate']
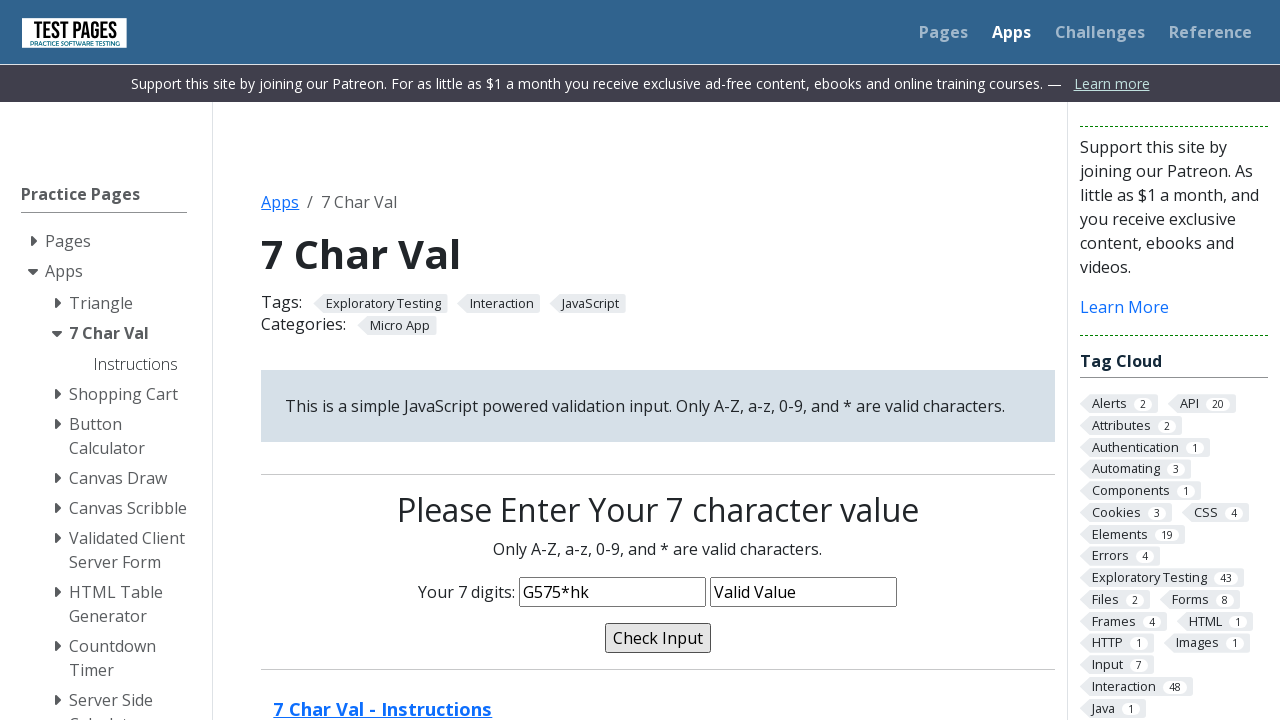

Validation message appeared confirming password is valid
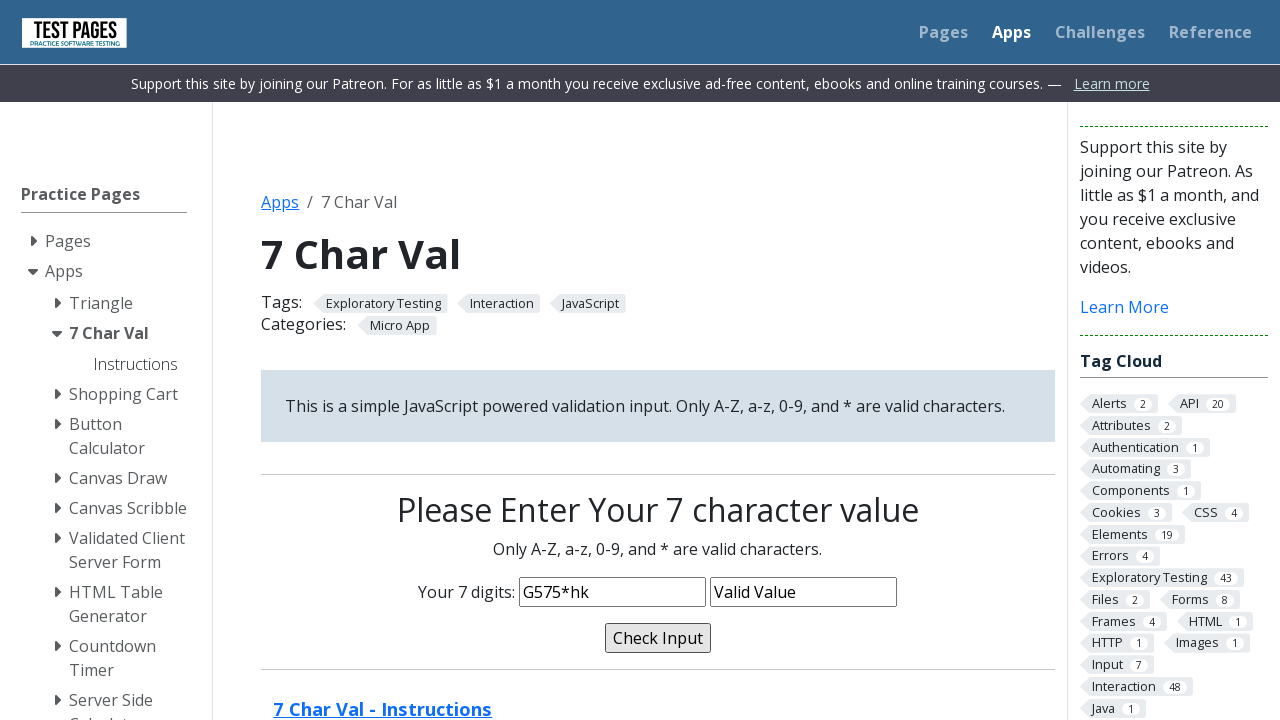

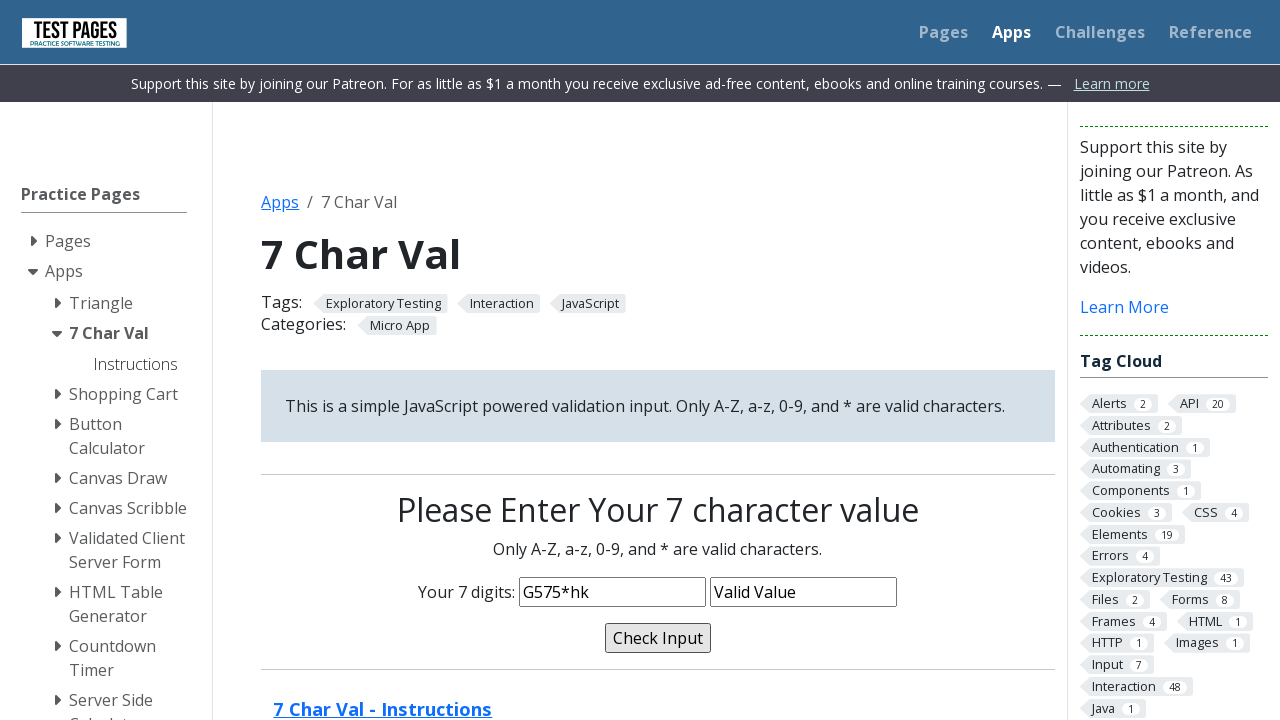